Verifies the login page loads by checking the page title

Starting URL: https://opensource-demo.orangehrmlive.com/web/index.php/auth/login

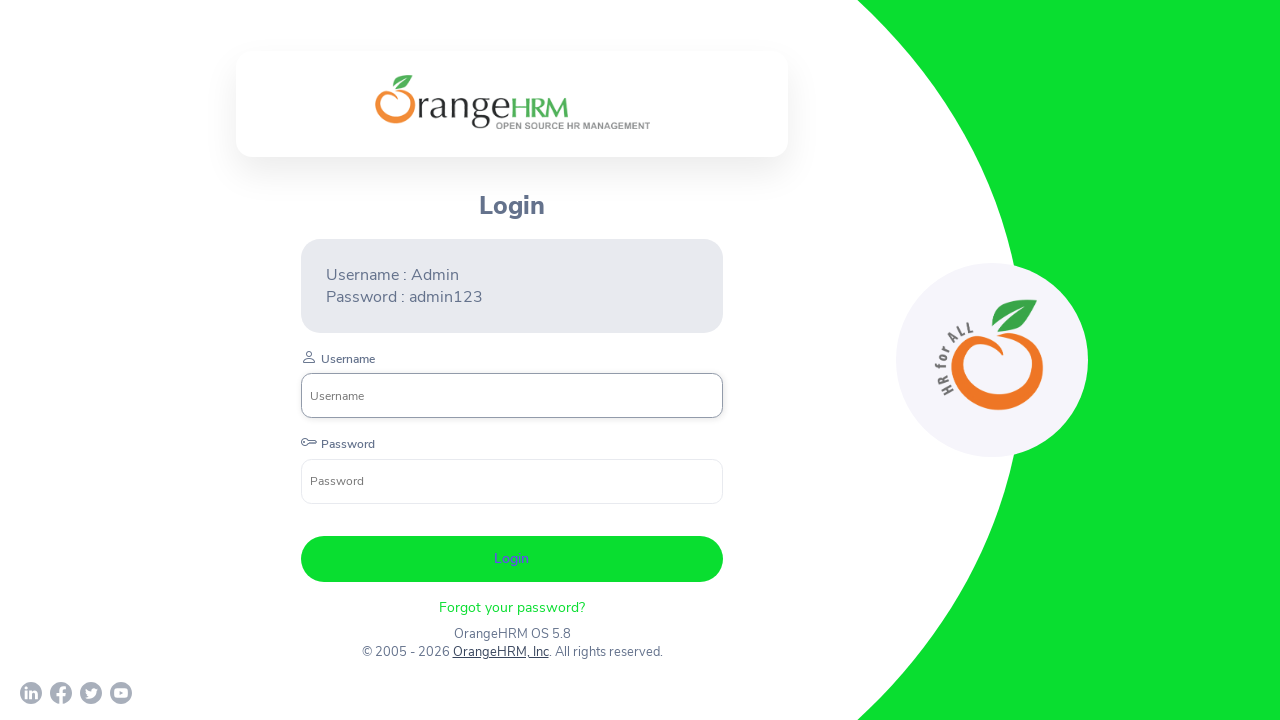

Navigated to OrangeHRM login page
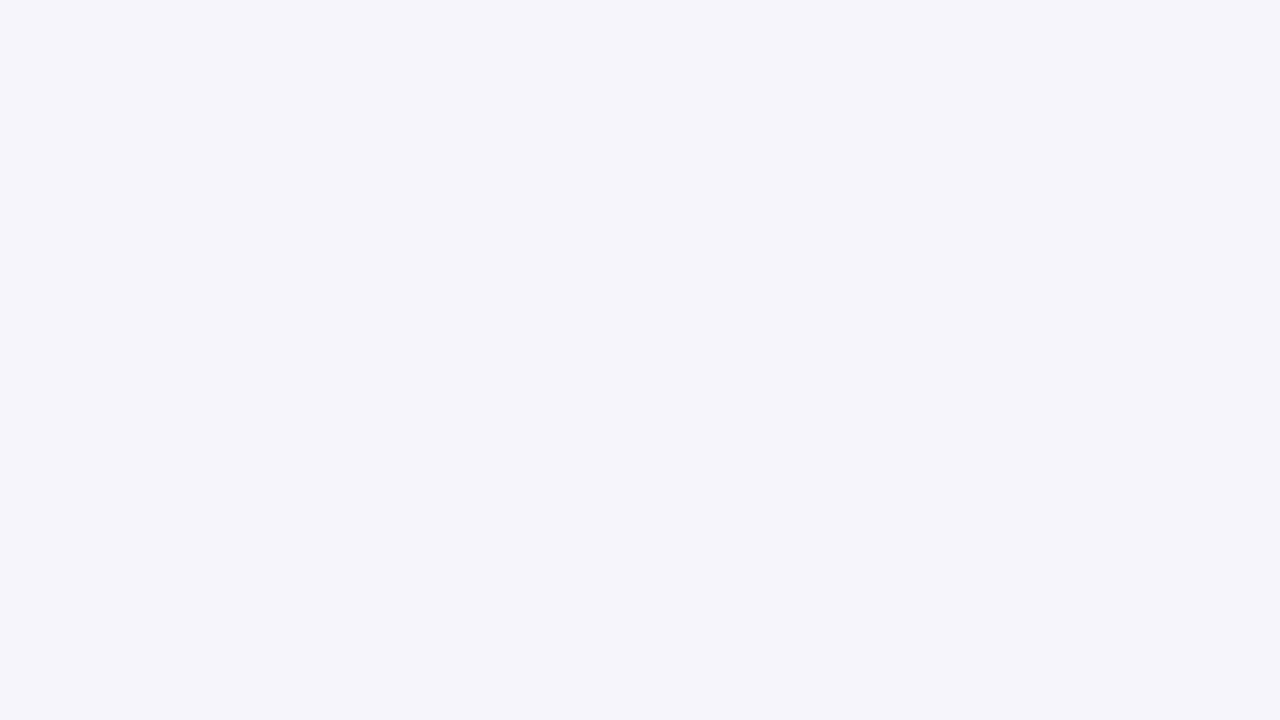

Retrieved page title: OrangeHRM
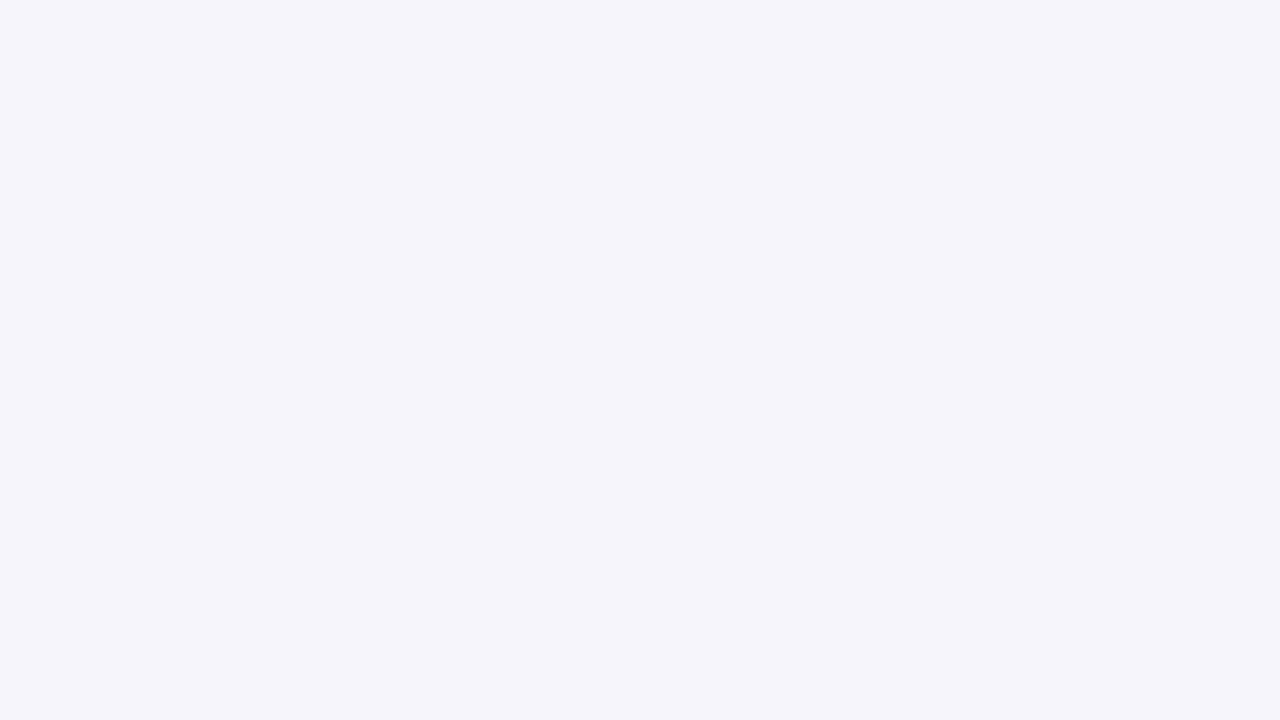

Printed page title to console
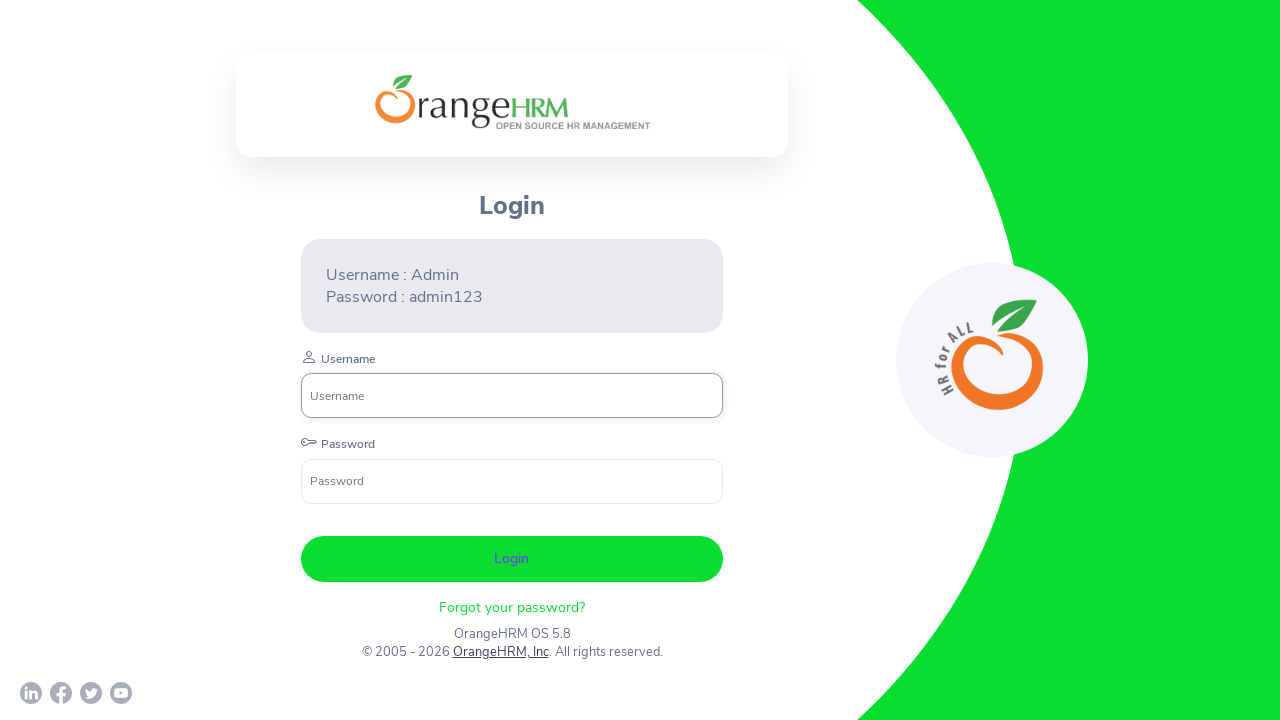

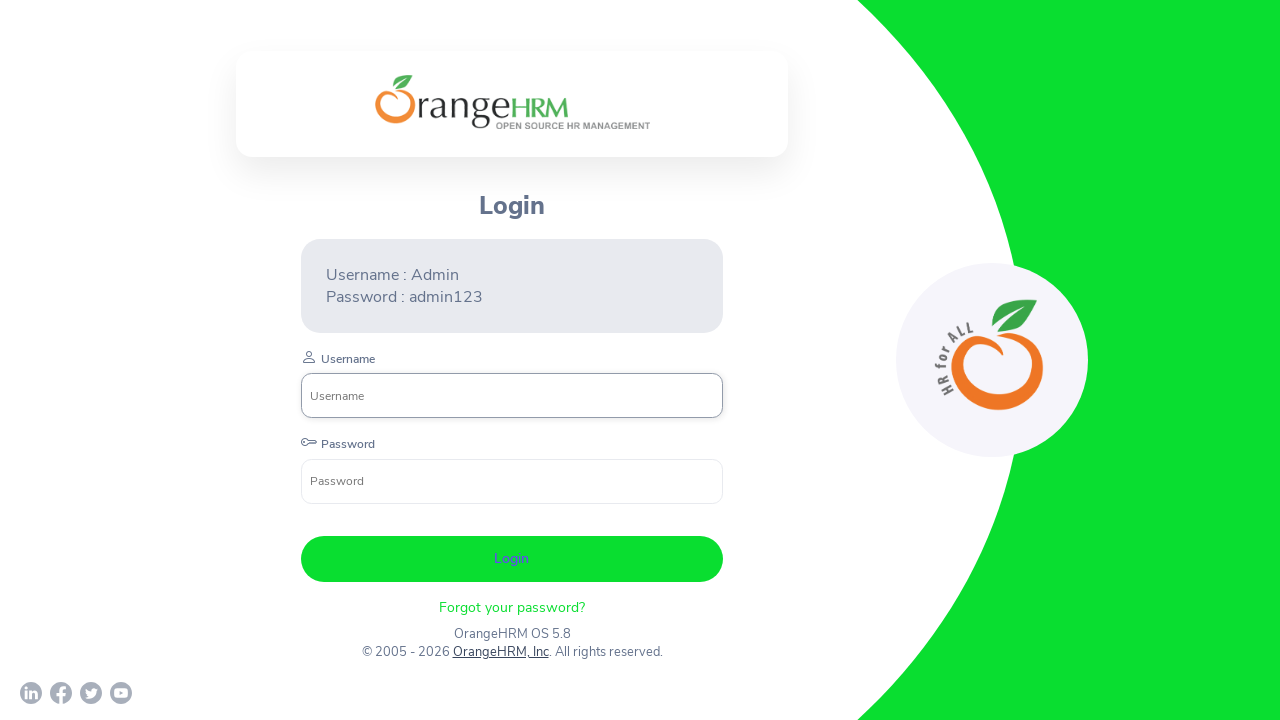